Tests dynamic loading functionality by clicking a Start button and waiting for dynamically loaded content ("Hello World!") to appear on the page.

Starting URL: http://the-internet.herokuapp.com/dynamic_loading/2

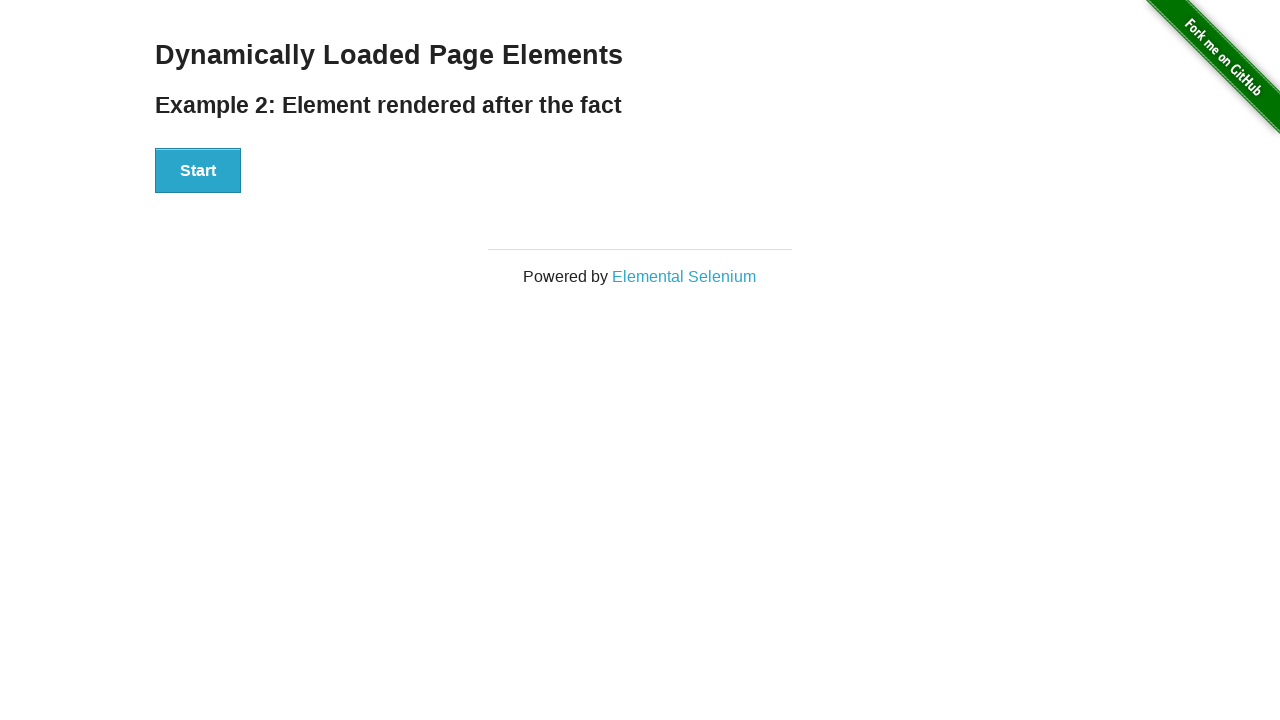

Navigated to dynamic loading page
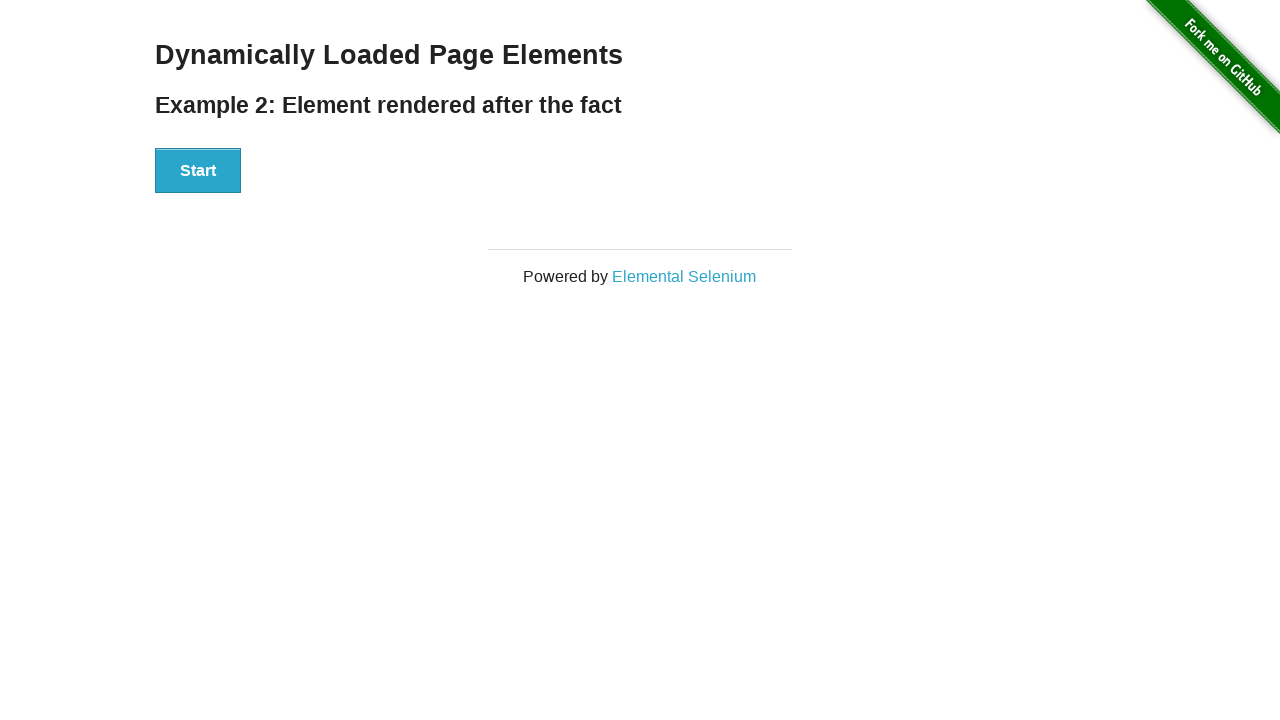

Clicked Start button to trigger dynamic loading at (198, 171) on xpath=//button[contains(text(),'Start')]
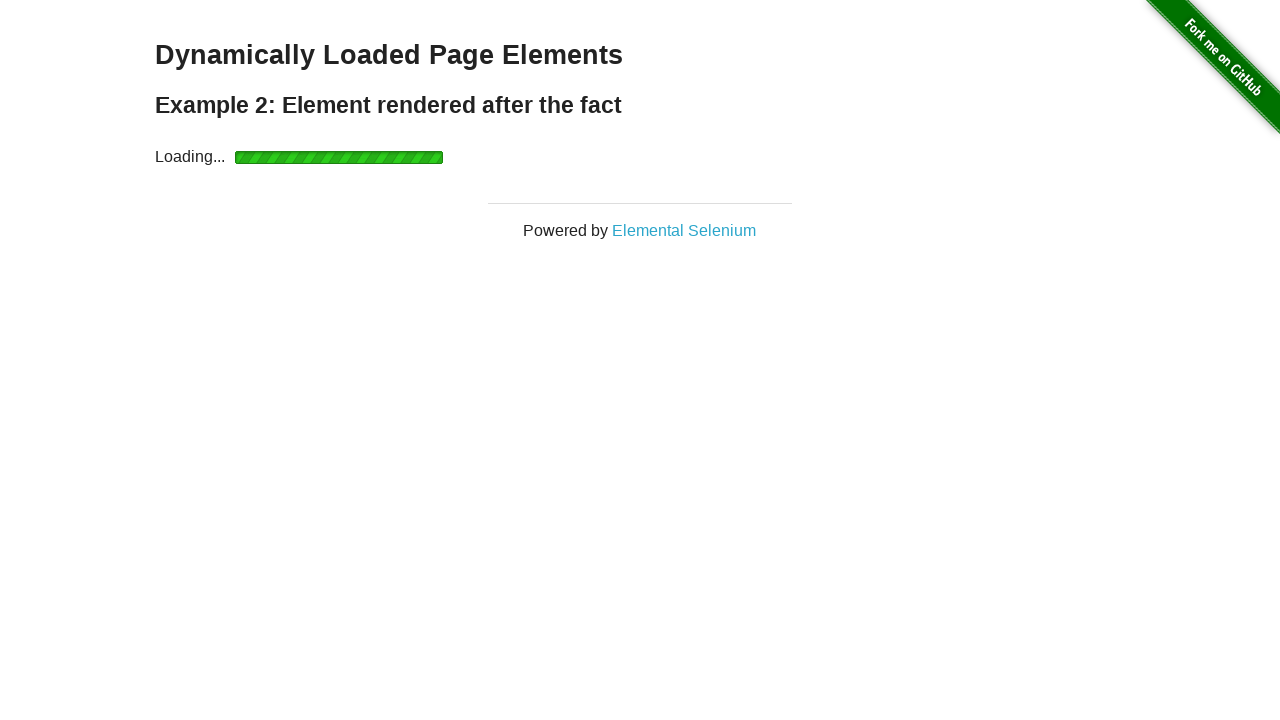

Waited for 'Hello World!' content to appear
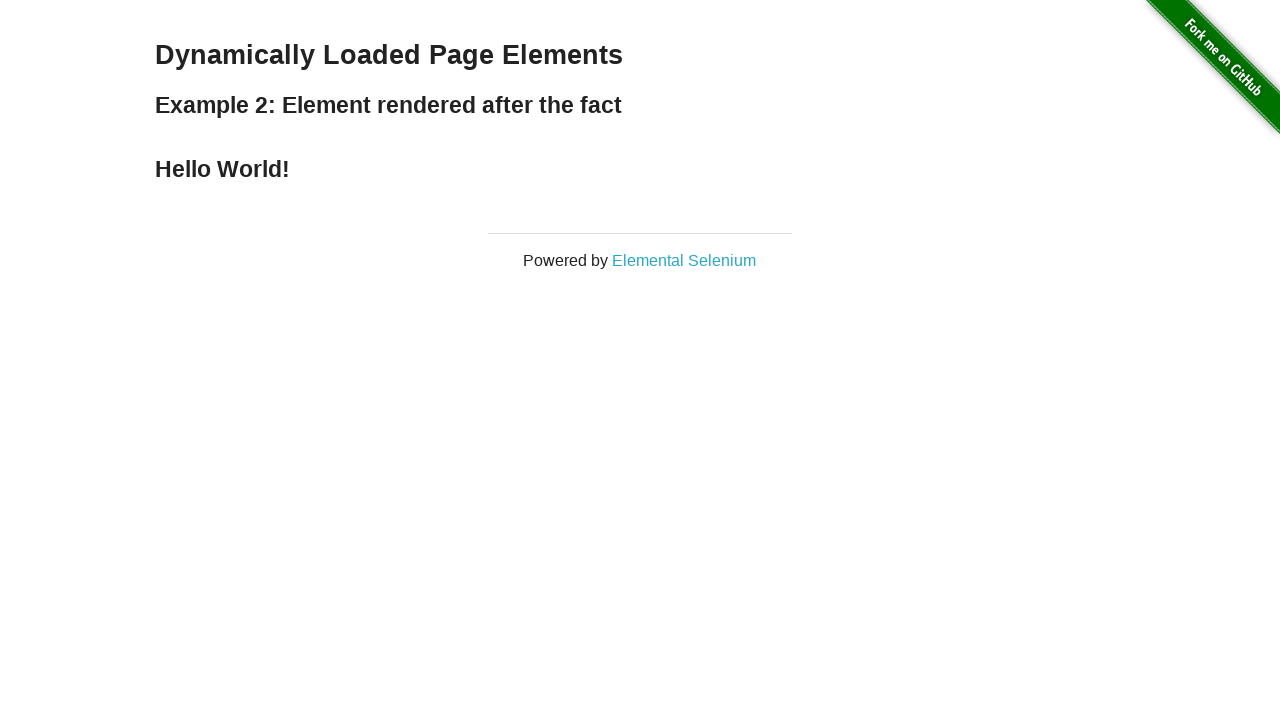

Retrieved 'Hello World!' text content
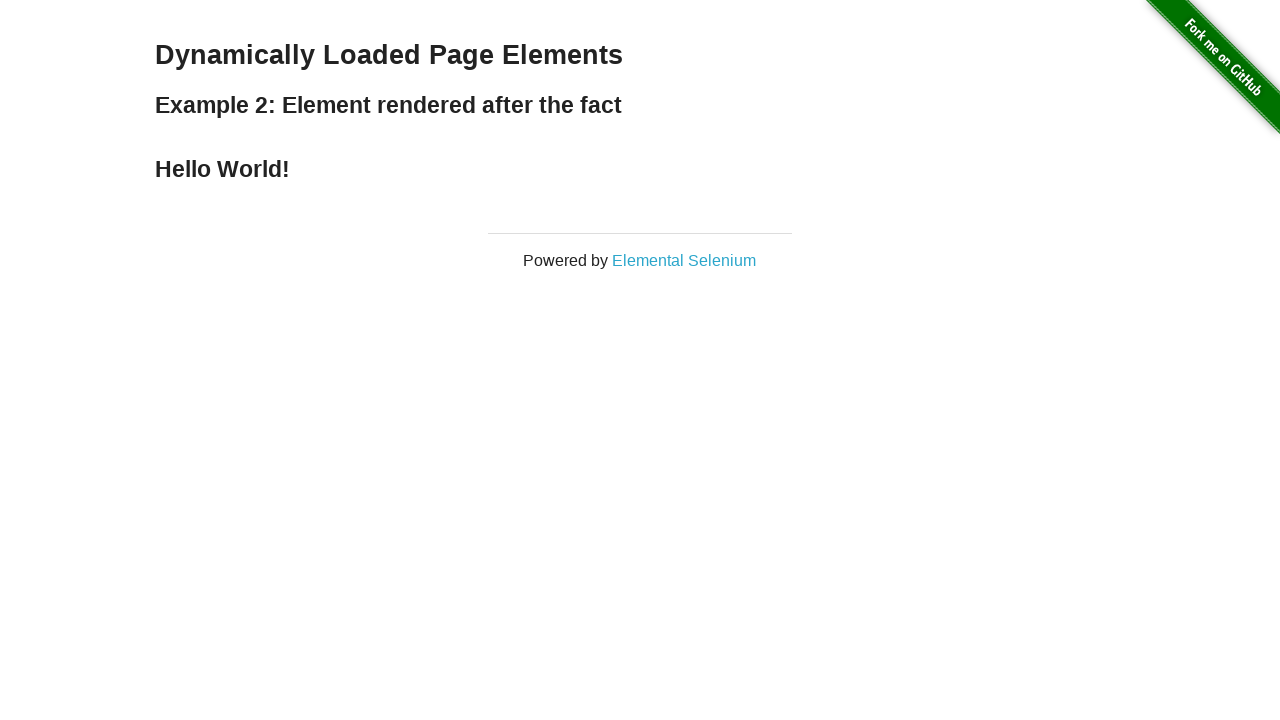

Asserted that 'Hello World!' text is present
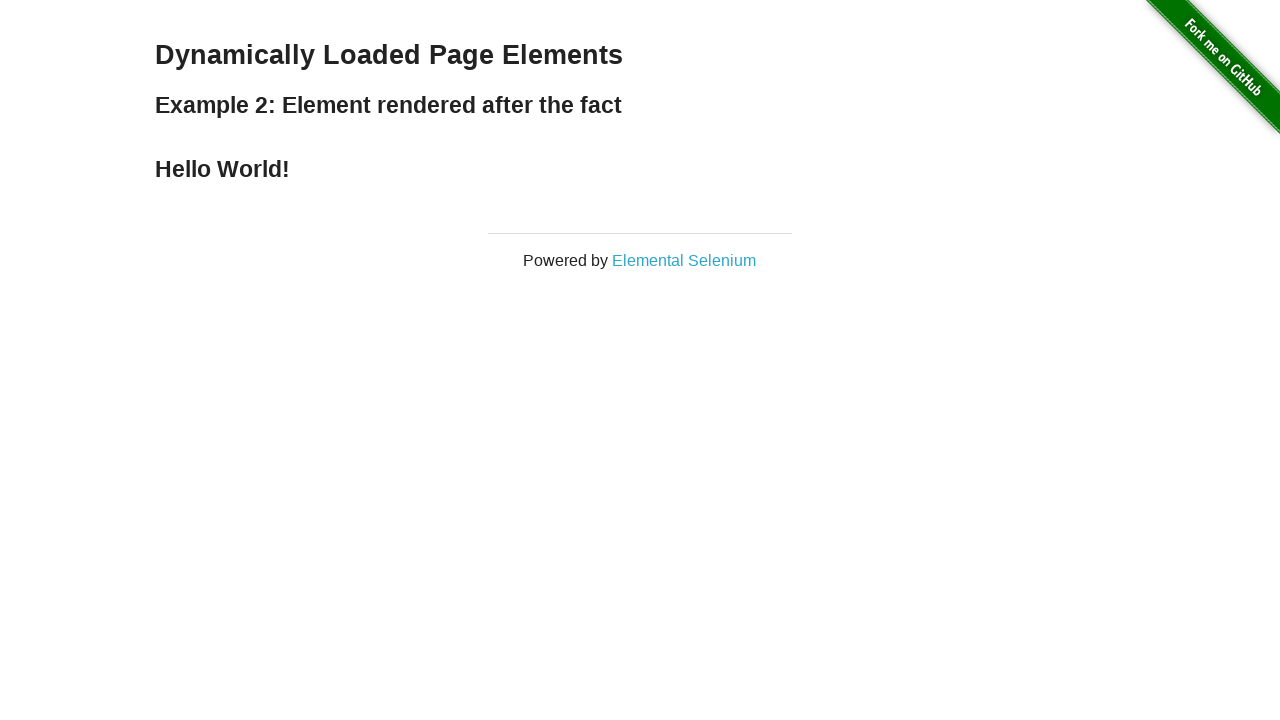

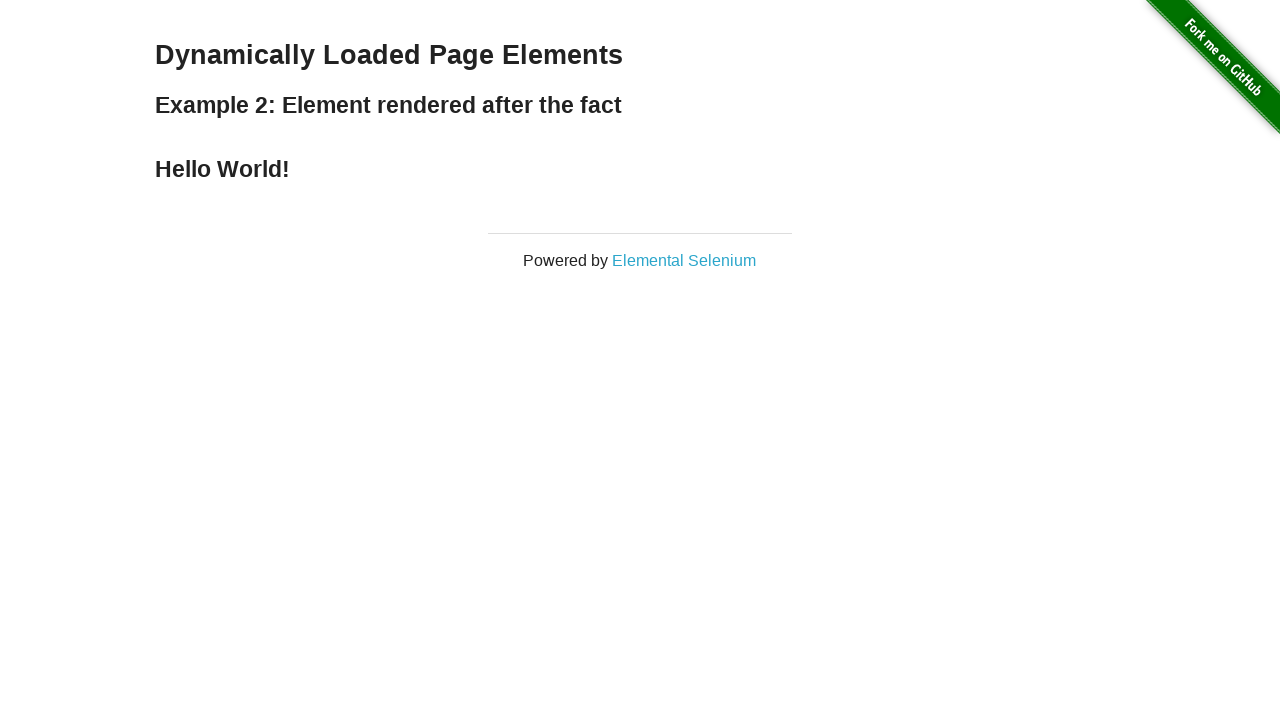